Opens the Broken Links - Images menu and verifies that valid/broken images and valid/broken links are displayed with their attributes.

Starting URL: https://demoqa.com/elements

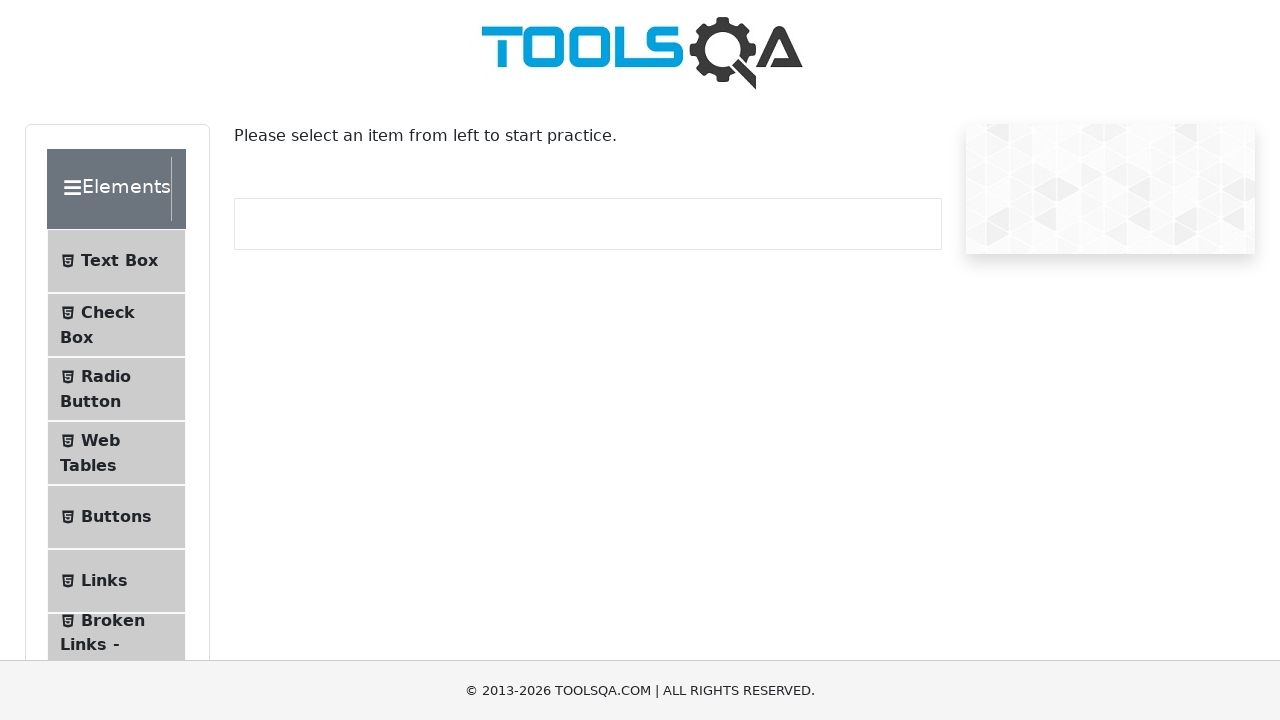

Clicked on Broken Links - Images menu item at (113, 620) on text=Broken Links - Images
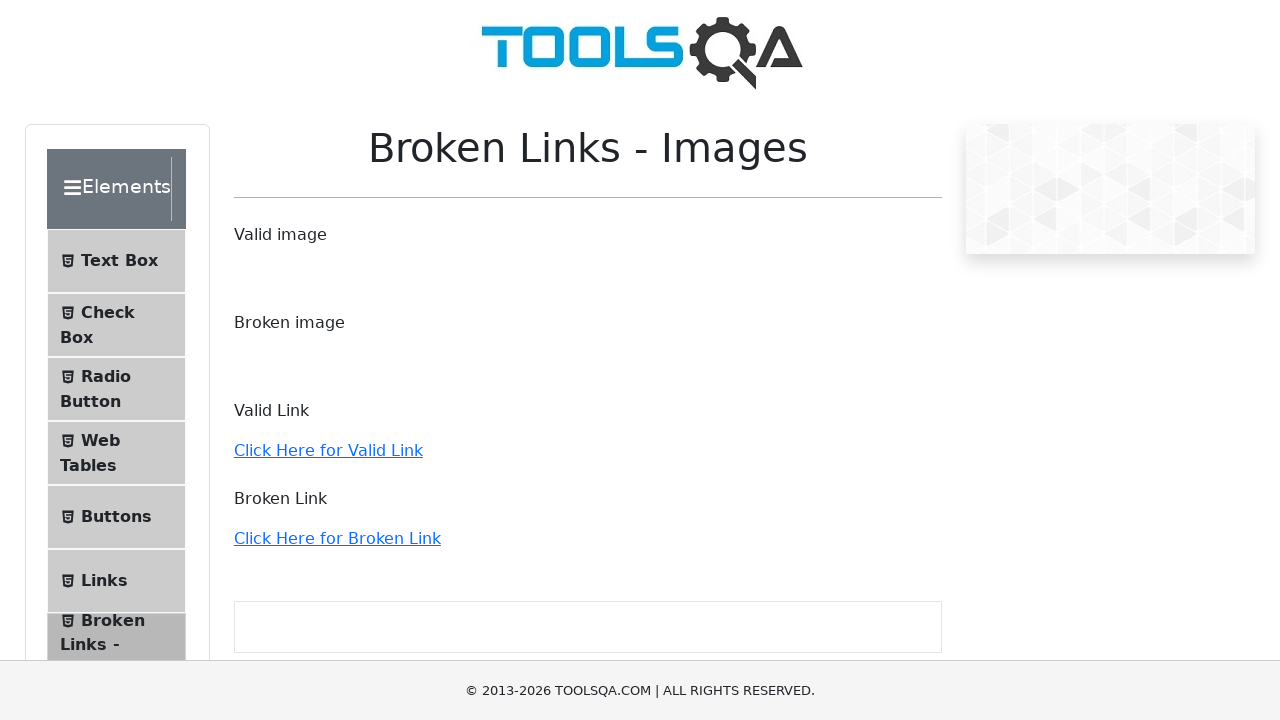

Valid image element loaded
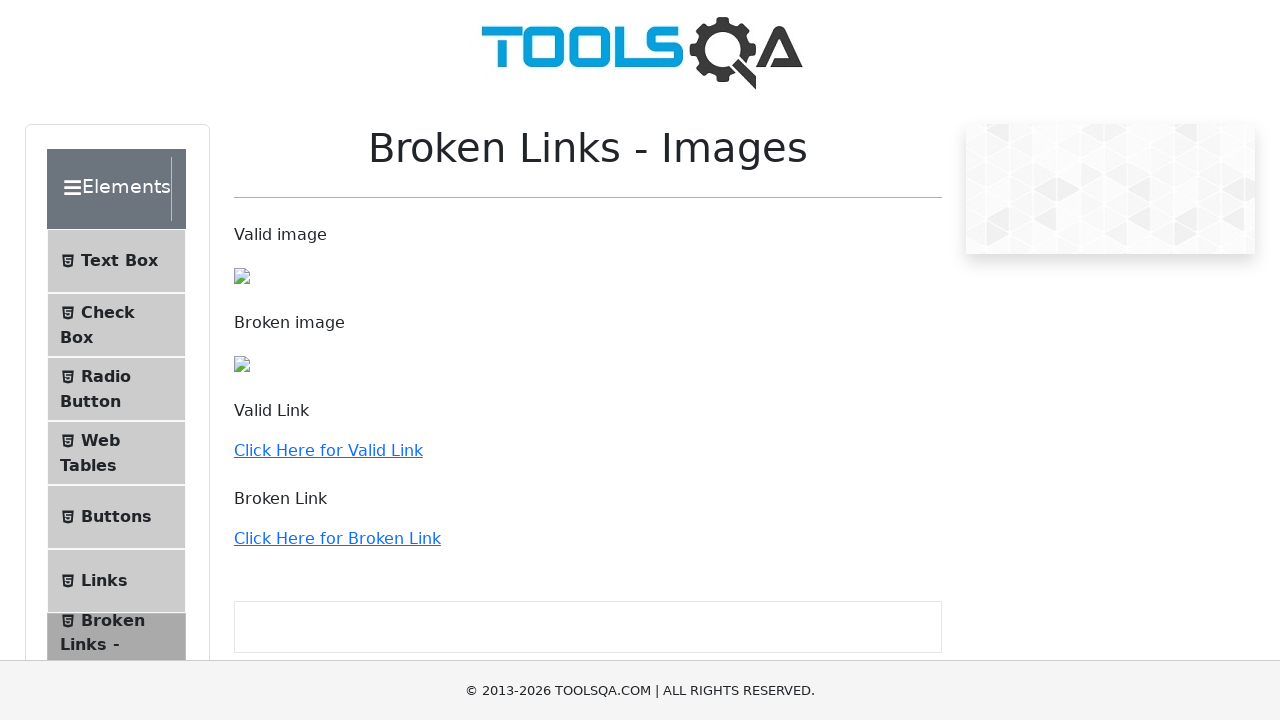

Broken image element loaded
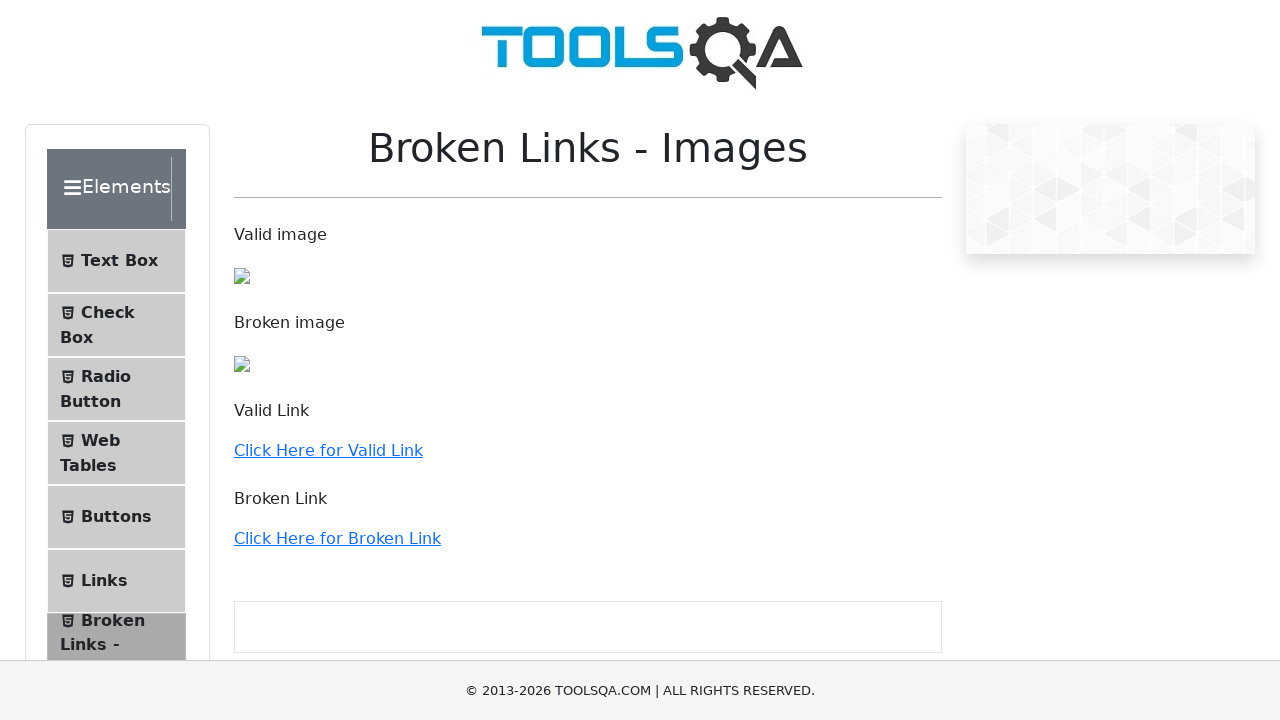

Valid Link element loaded
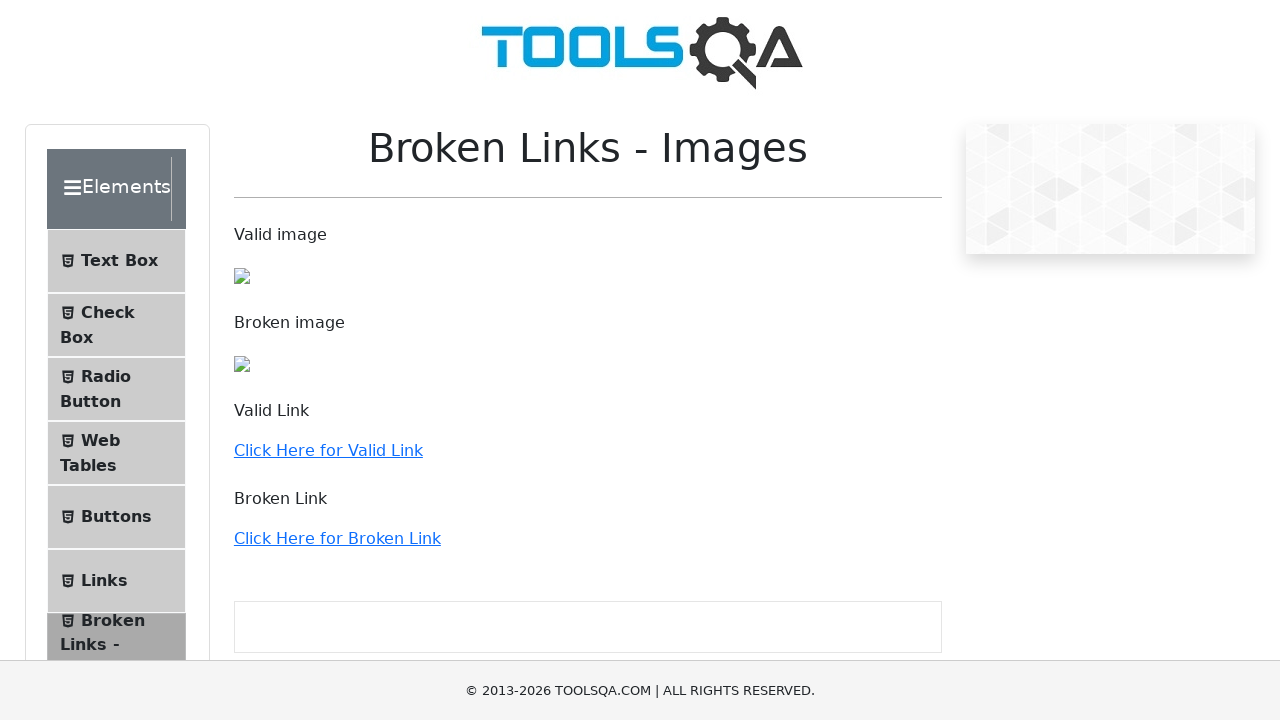

Broken Link element loaded
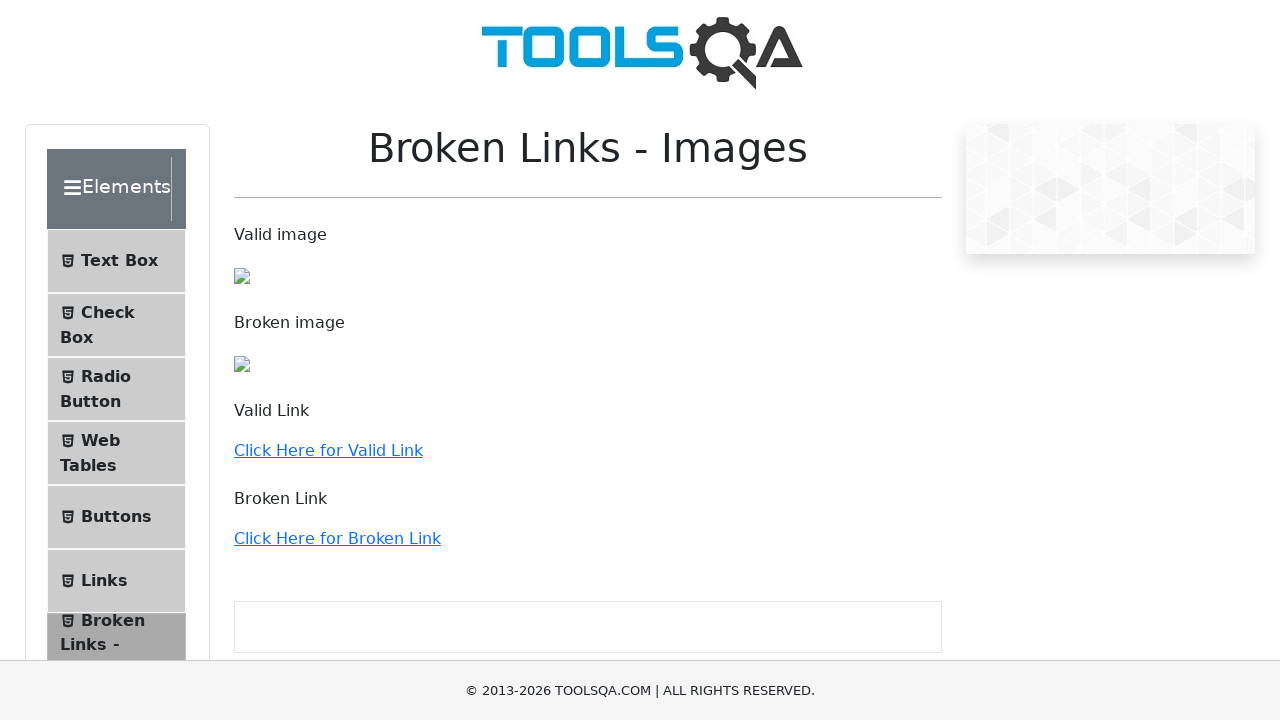

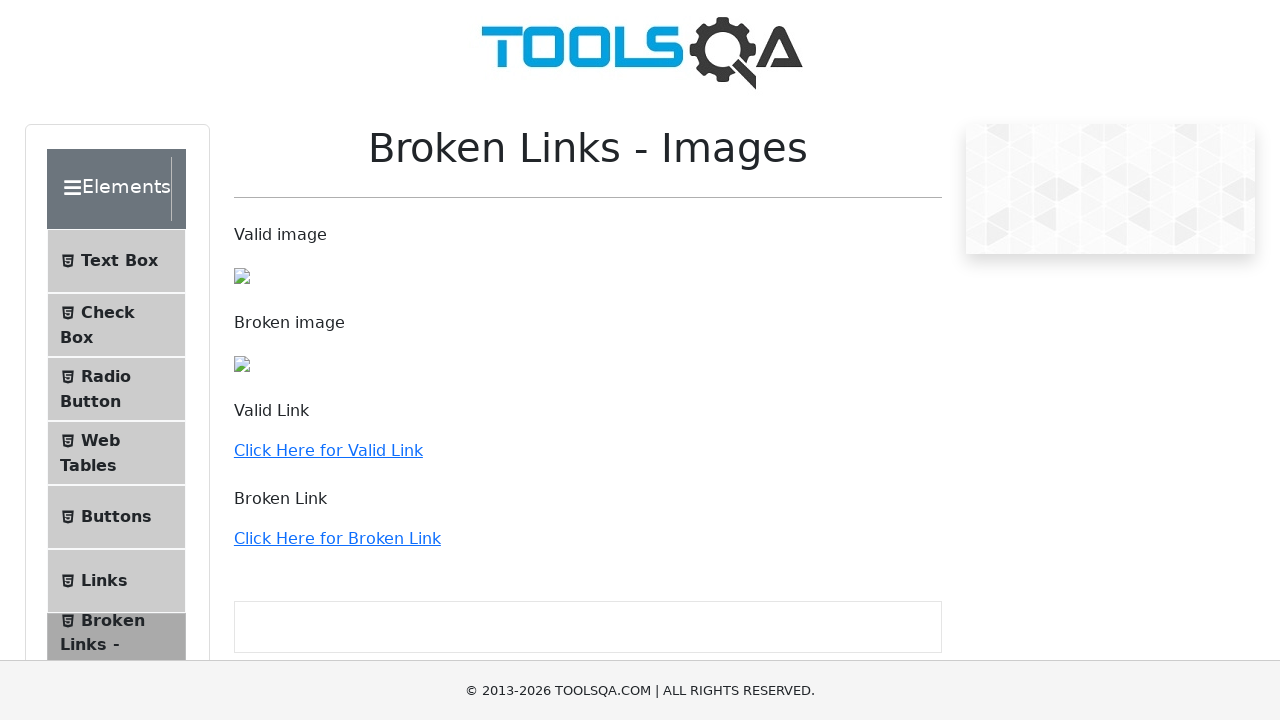